Tests checkbox functionality by selecting all unselected checkboxes on the page.

Starting URL: https://qa-practice.netlify.app/checkboxes

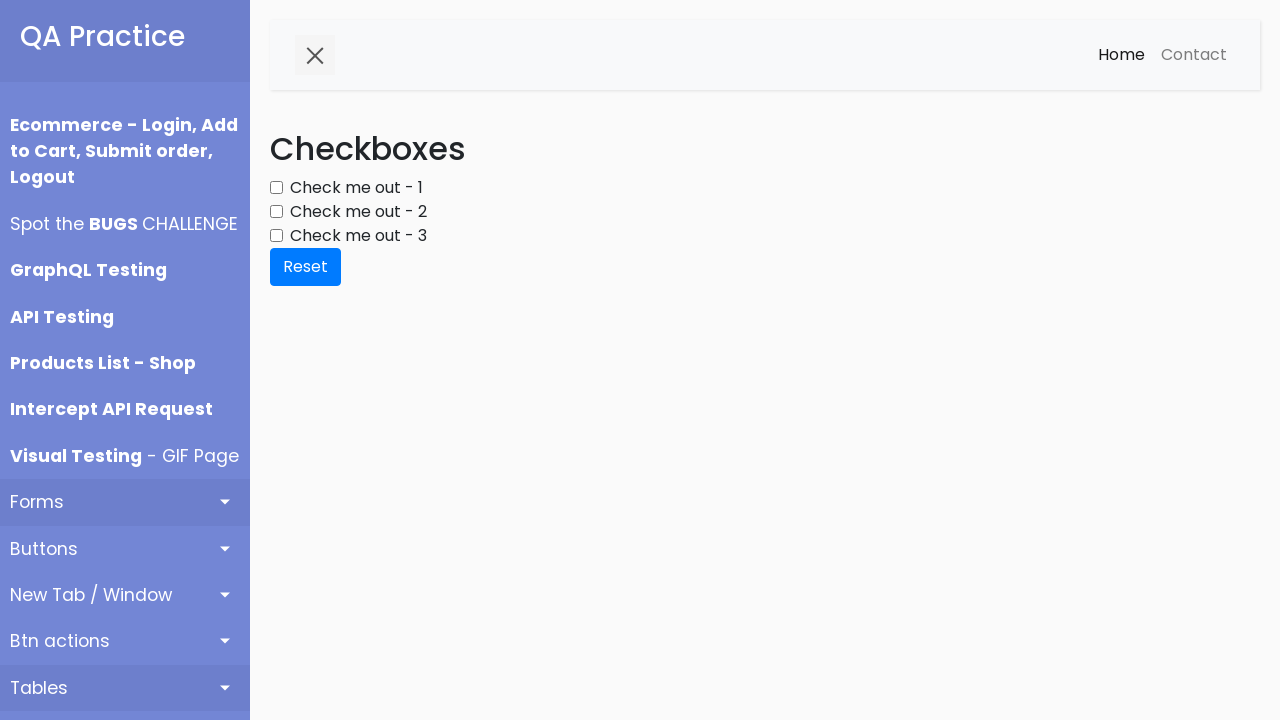

Located all checkboxes on the page
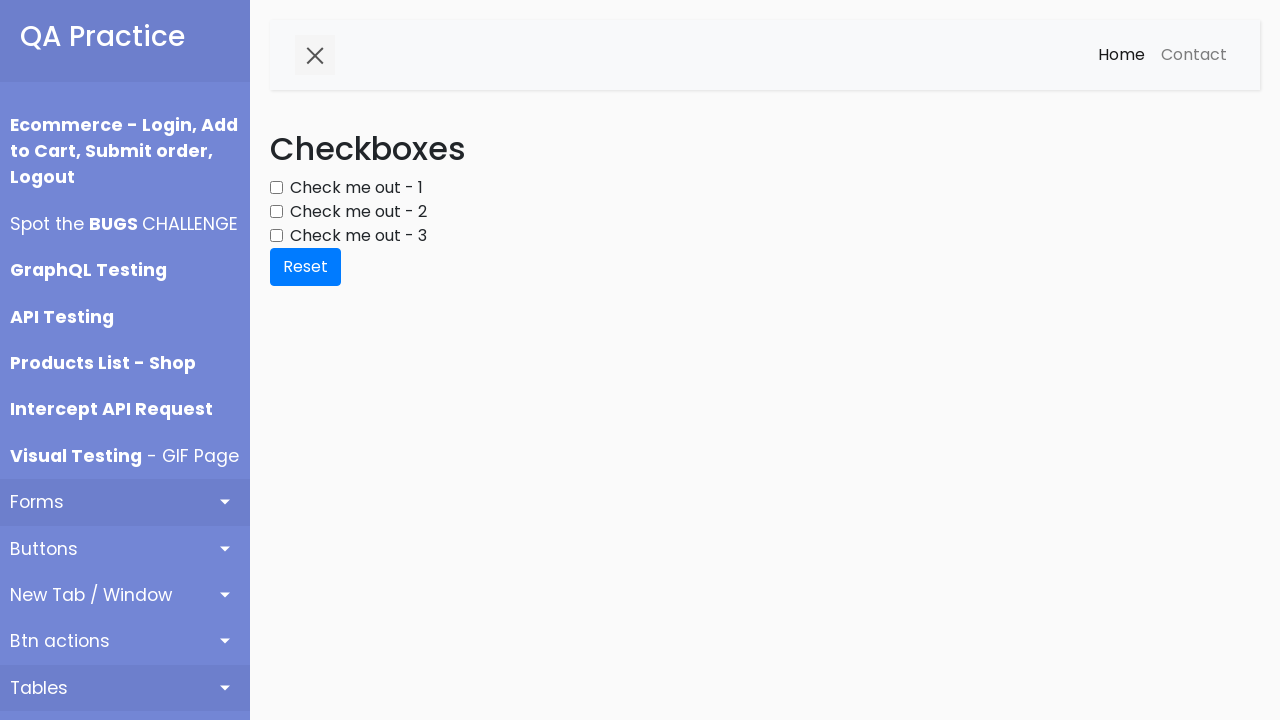

Clicked an unselected checkbox to select it at (276, 188) on div.form-group input[type='checkbox'] >> nth=0
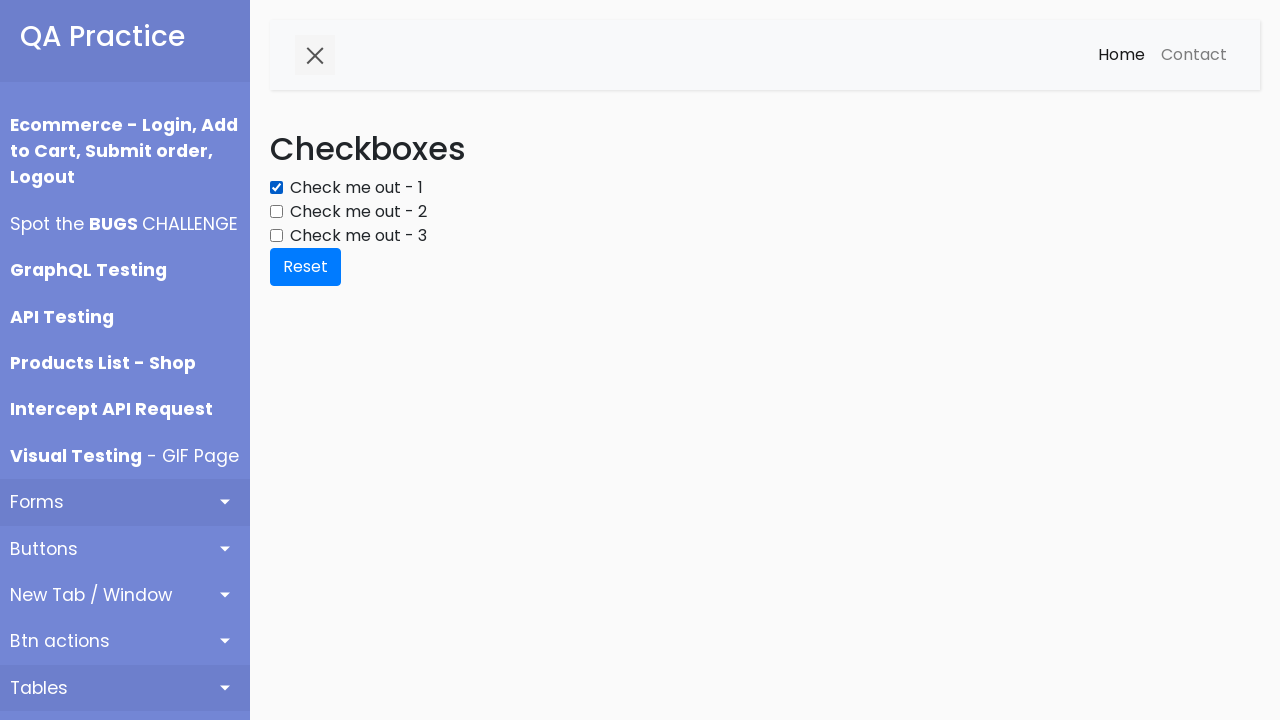

Clicked an unselected checkbox to select it at (276, 212) on div.form-group input[type='checkbox'] >> nth=1
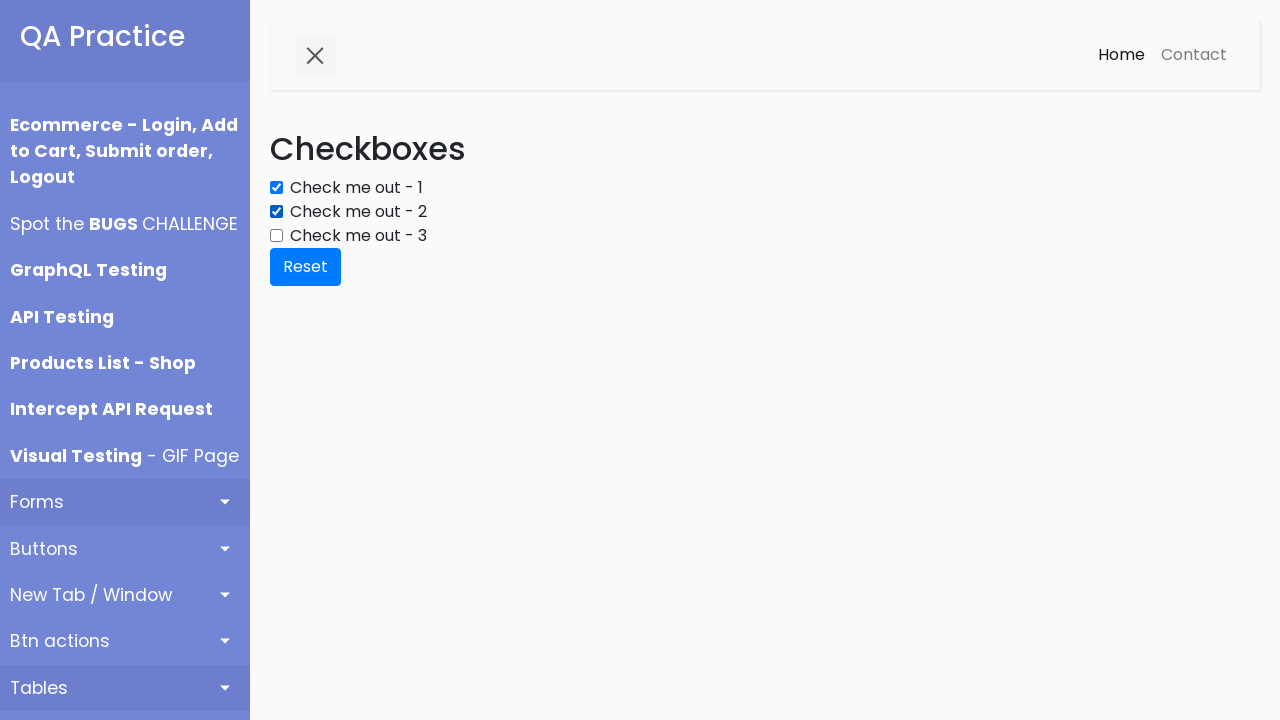

Clicked an unselected checkbox to select it at (276, 236) on div.form-group input[type='checkbox'] >> nth=2
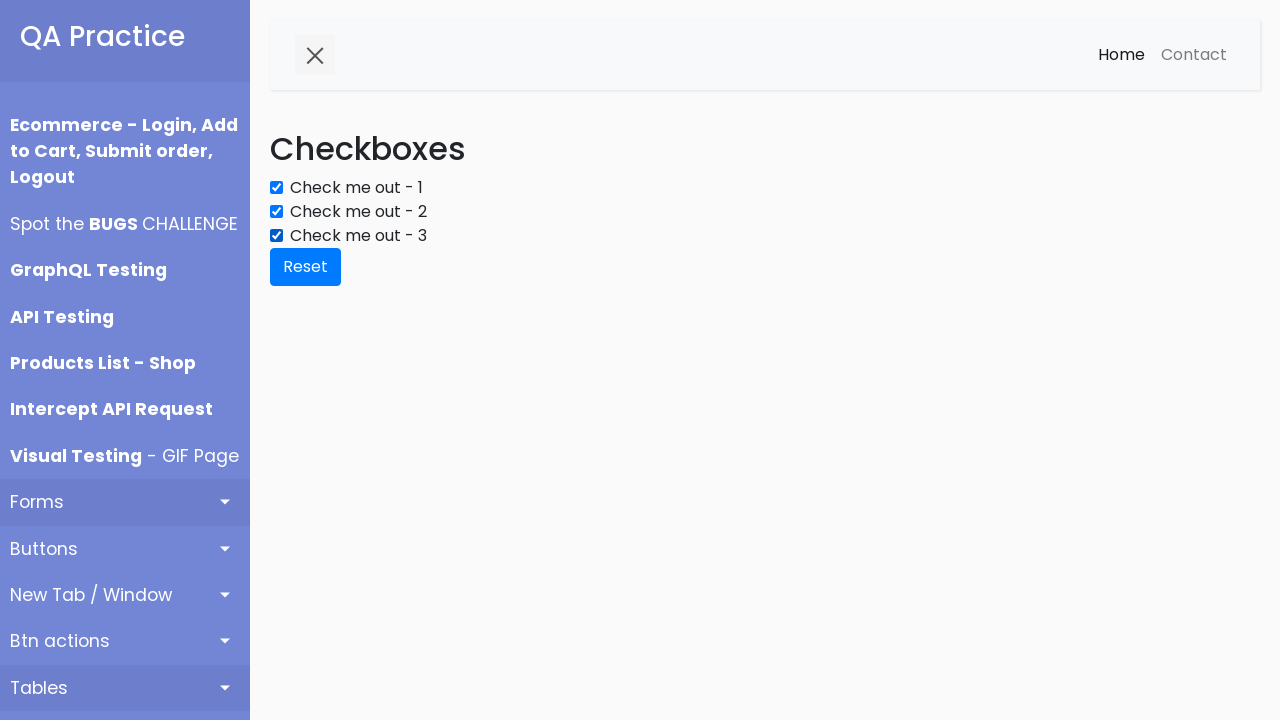

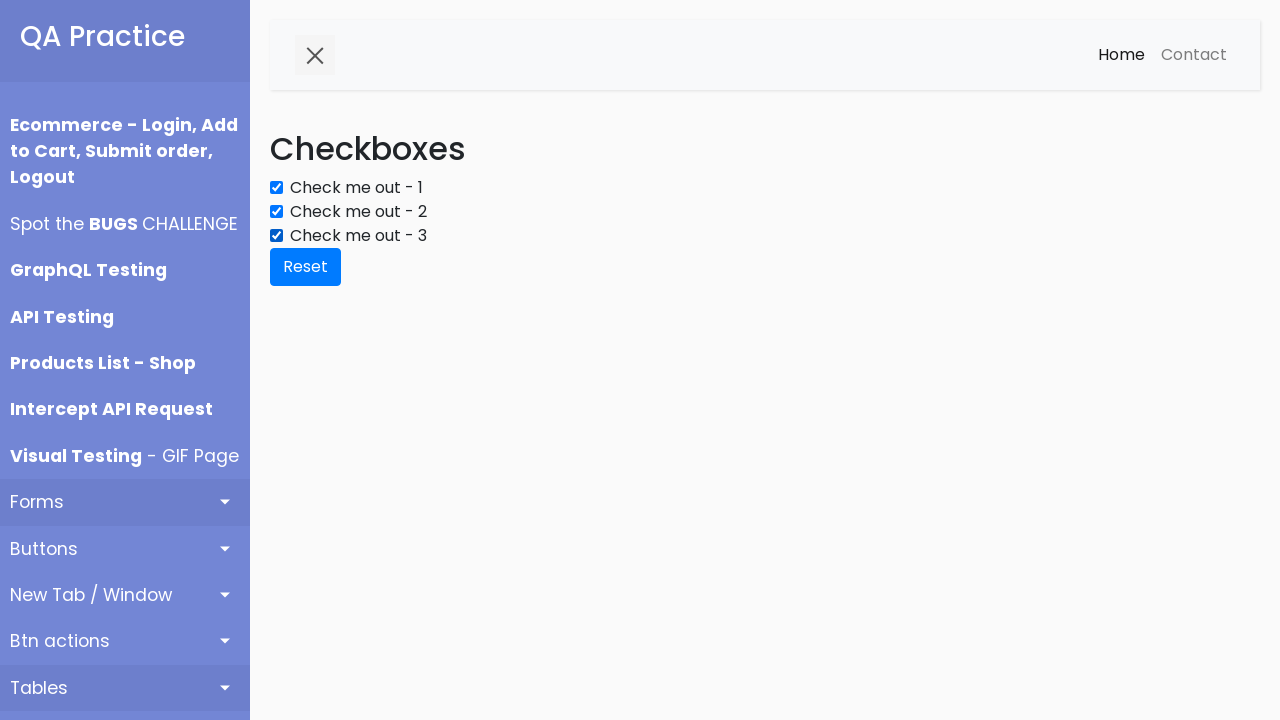